Tests clicking a checkbox via parent element and selecting a gender radio button using label selector

Starting URL: https://demoqa.com/automation-practice-form

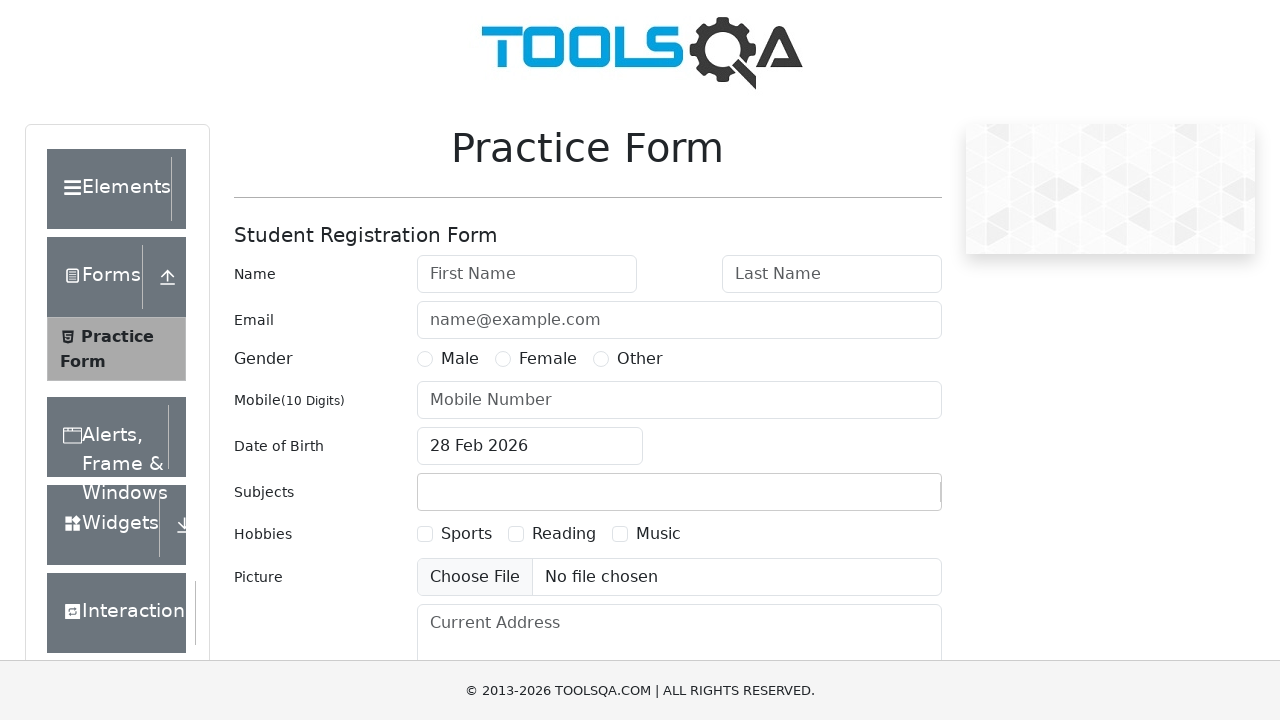

Clicked checkbox via parent element for hobbies-checkbox-1 at (454, 534) on #hobbies-checkbox-1 >> ..
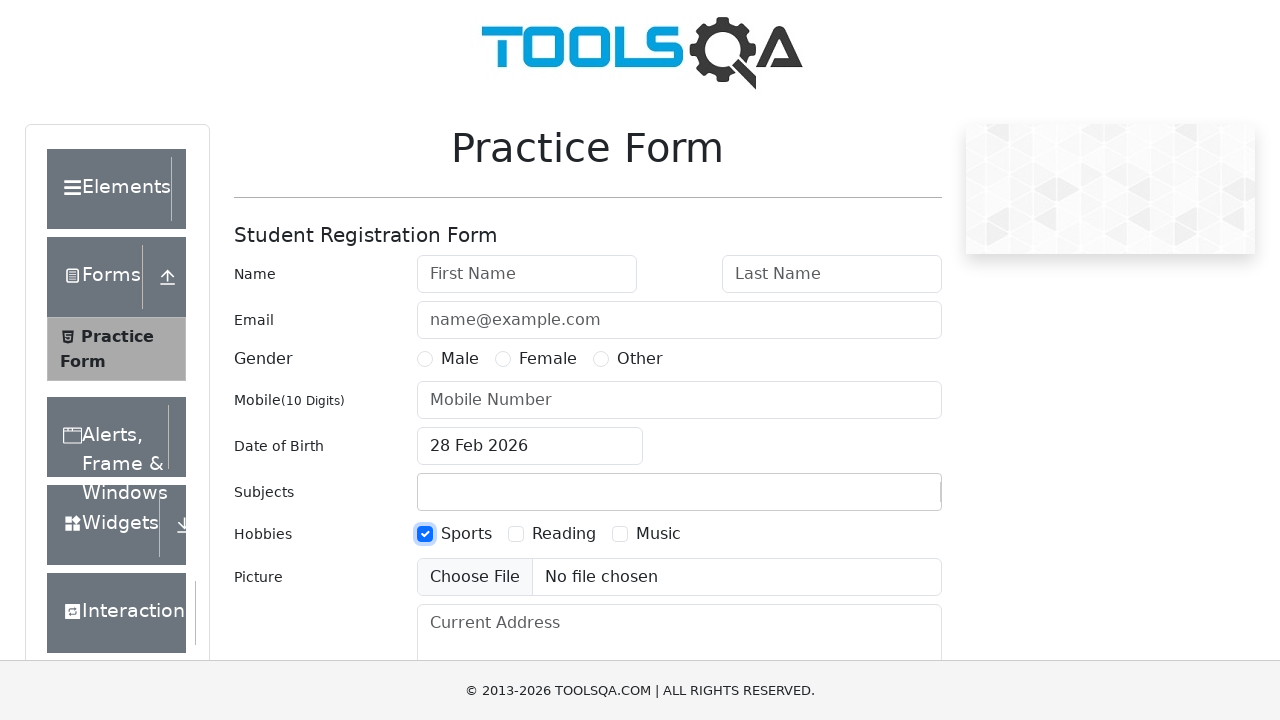

Selected gender radio button using label selector for gender-radio-3 at (640, 359) on [for=gender-radio-3]
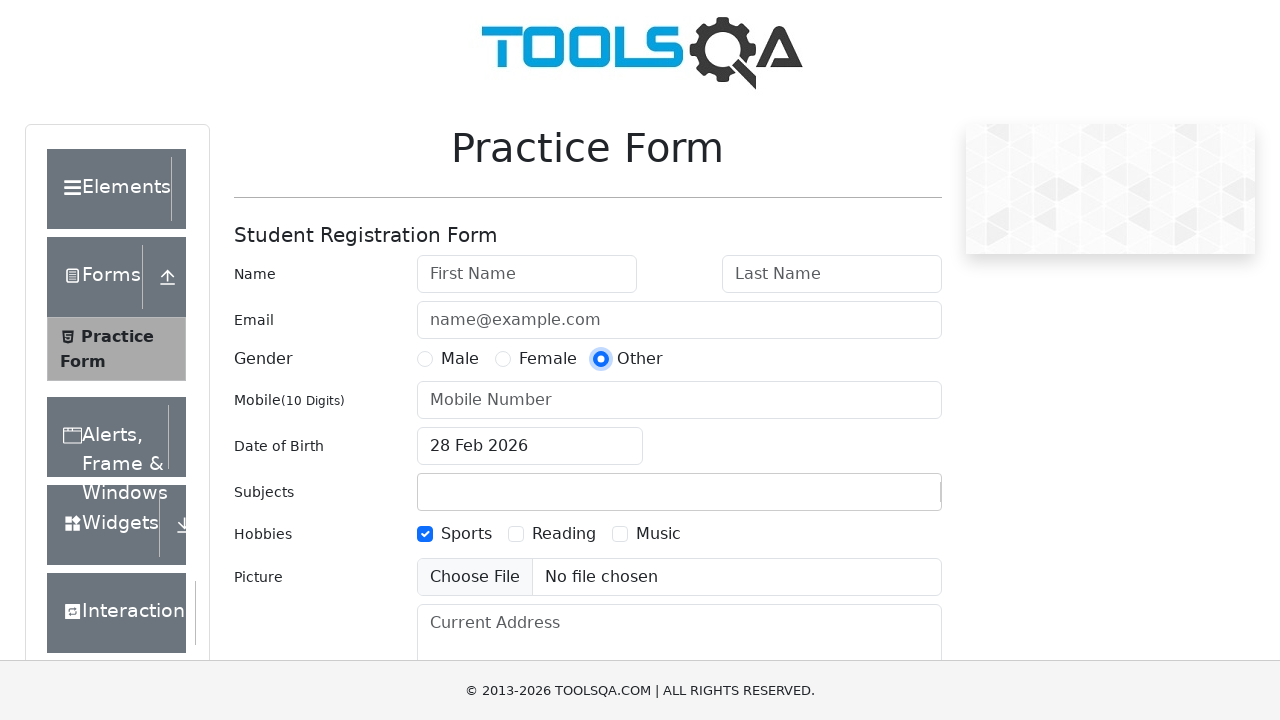

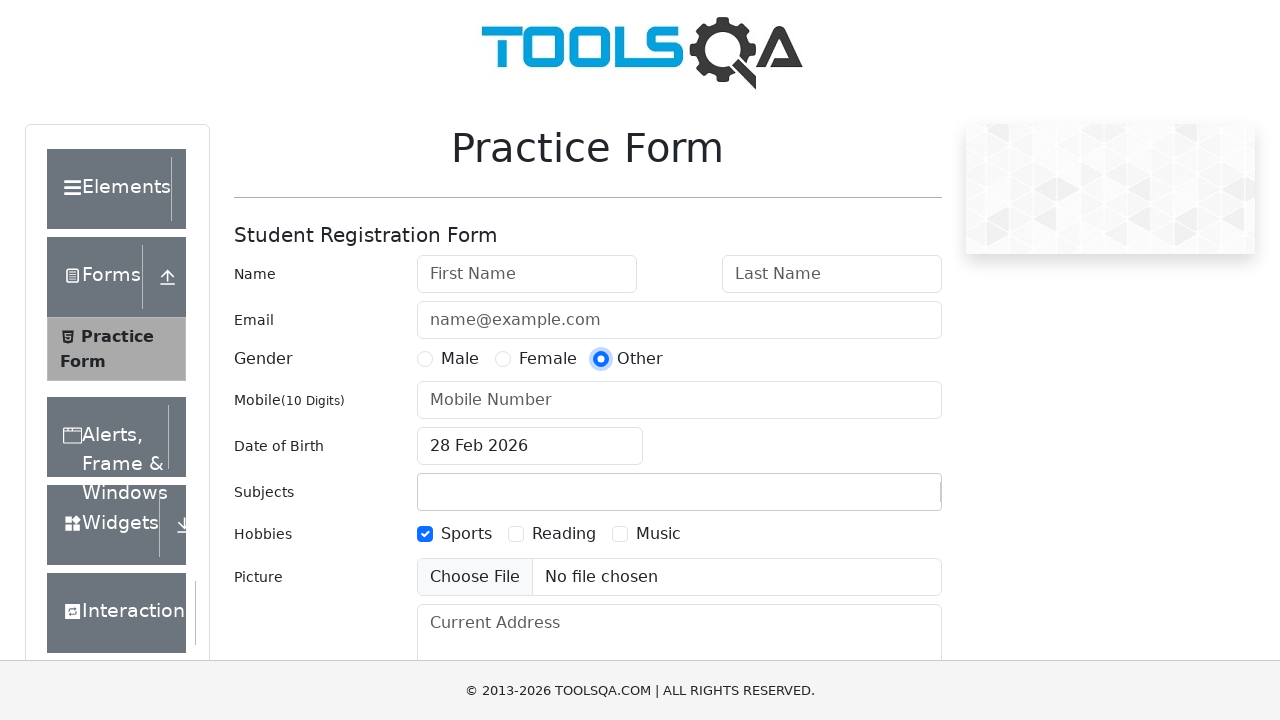